Tests that edits are cancelled when pressing Escape key.

Starting URL: https://demo.playwright.dev/todomvc

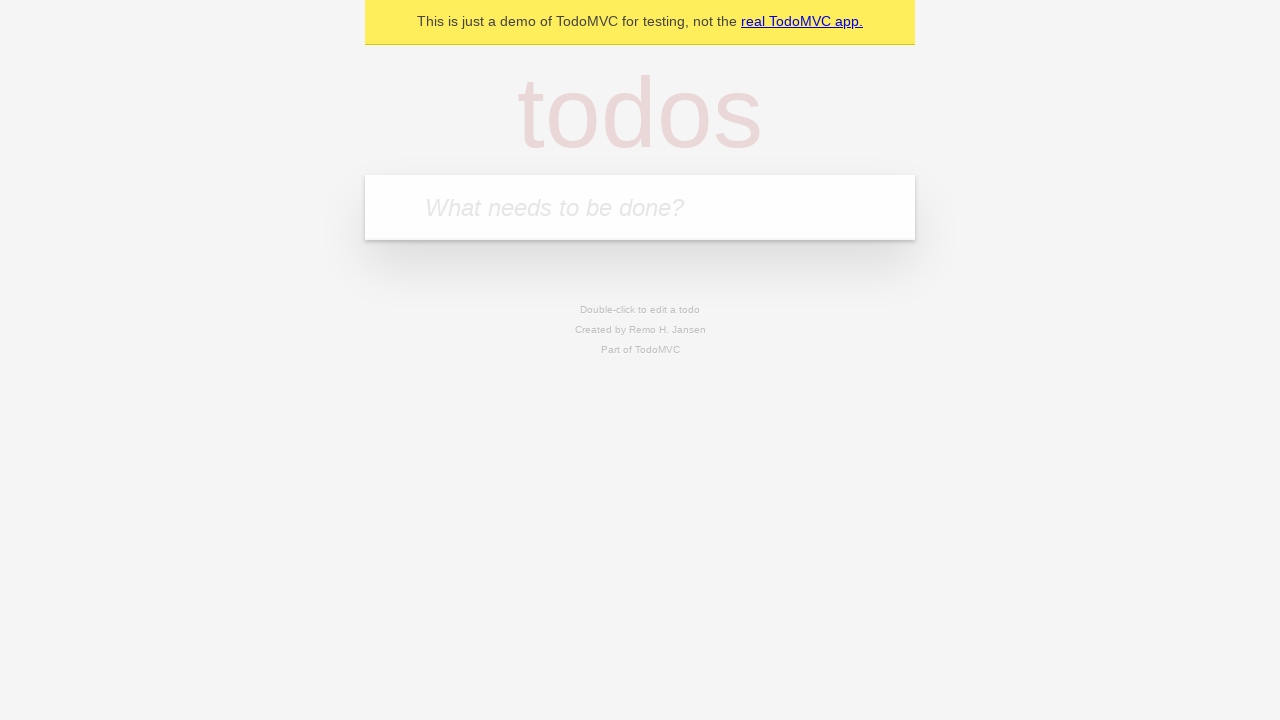

Filled todo input with 'buy some cheese' on internal:attr=[placeholder="What needs to be done?"i]
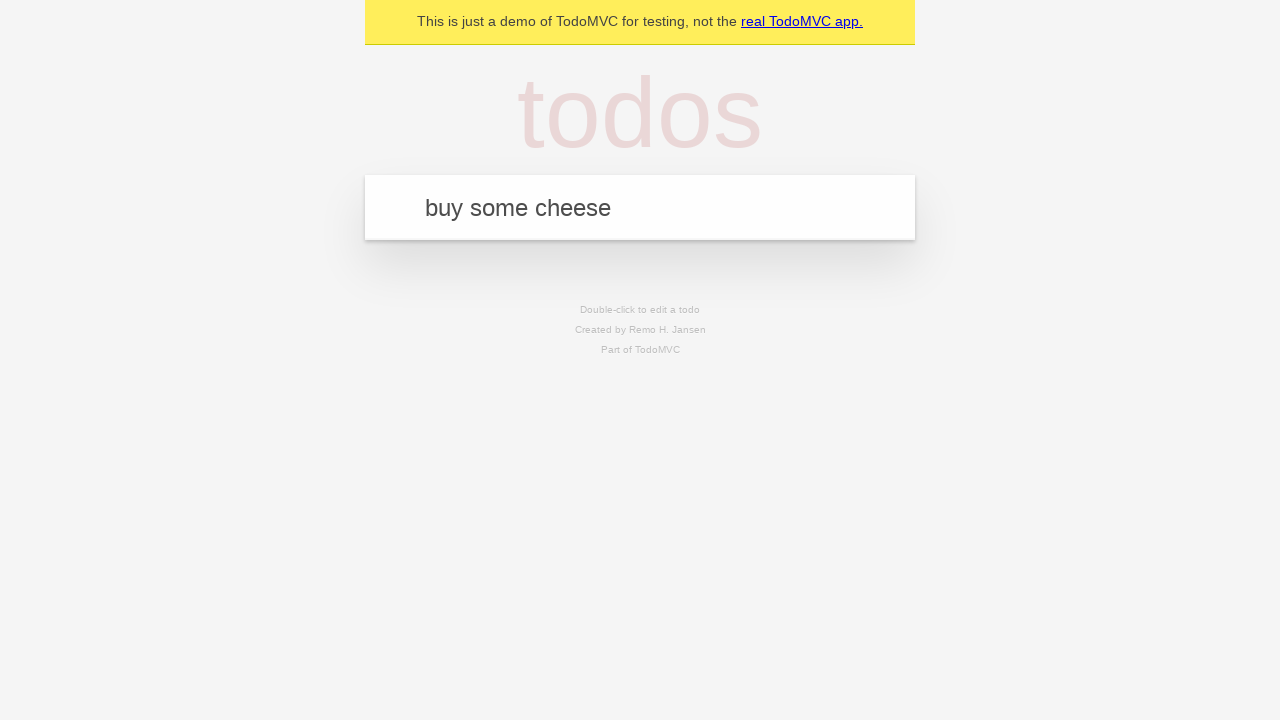

Pressed Enter to create first todo on internal:attr=[placeholder="What needs to be done?"i]
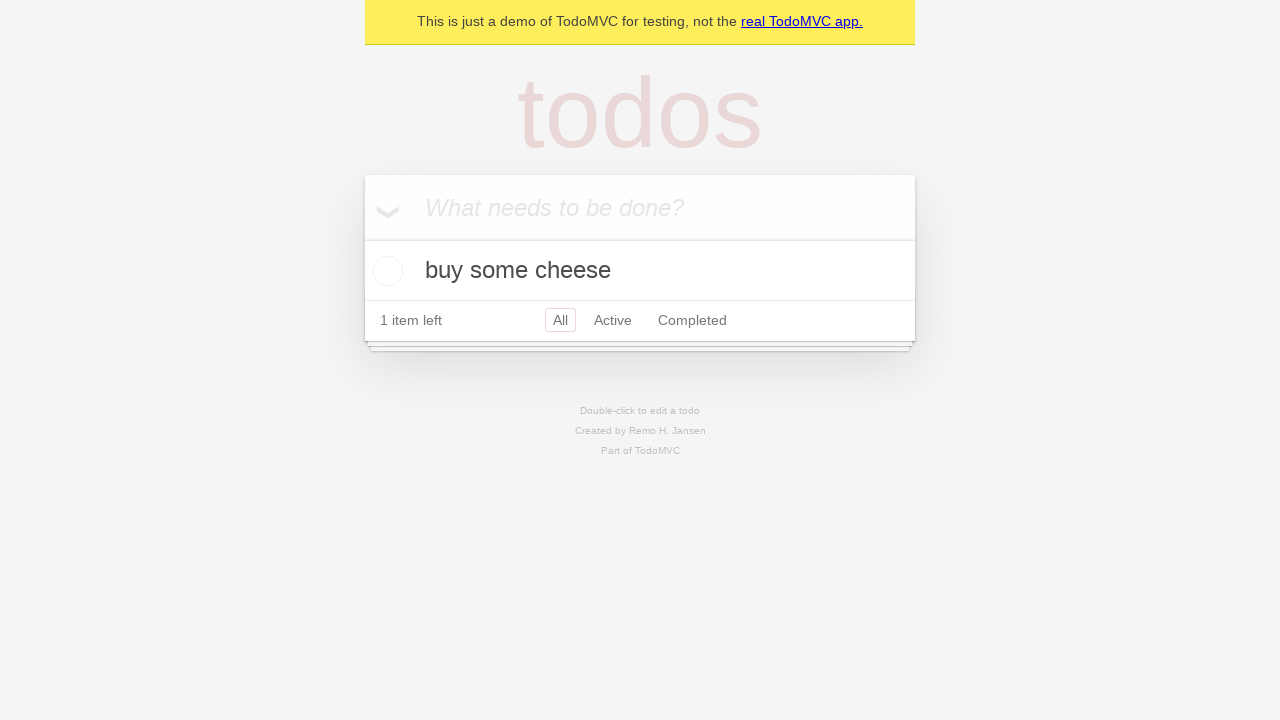

Filled todo input with 'feed the cat' on internal:attr=[placeholder="What needs to be done?"i]
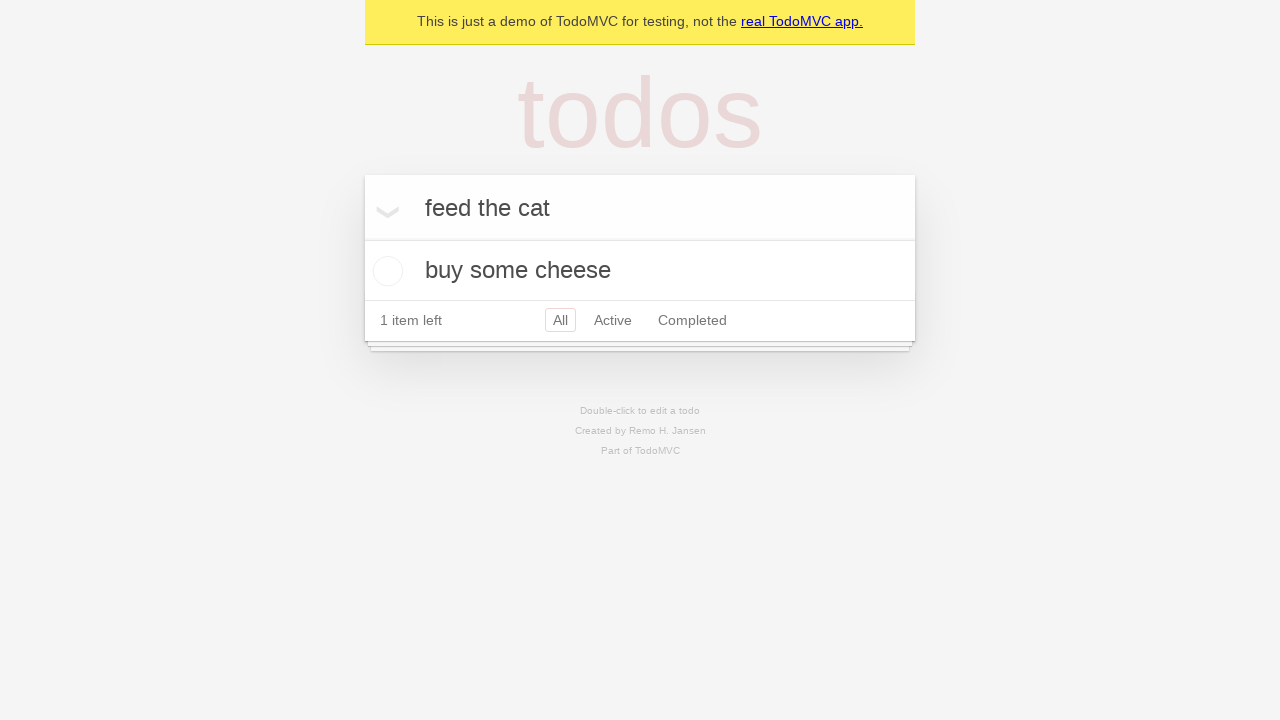

Pressed Enter to create second todo on internal:attr=[placeholder="What needs to be done?"i]
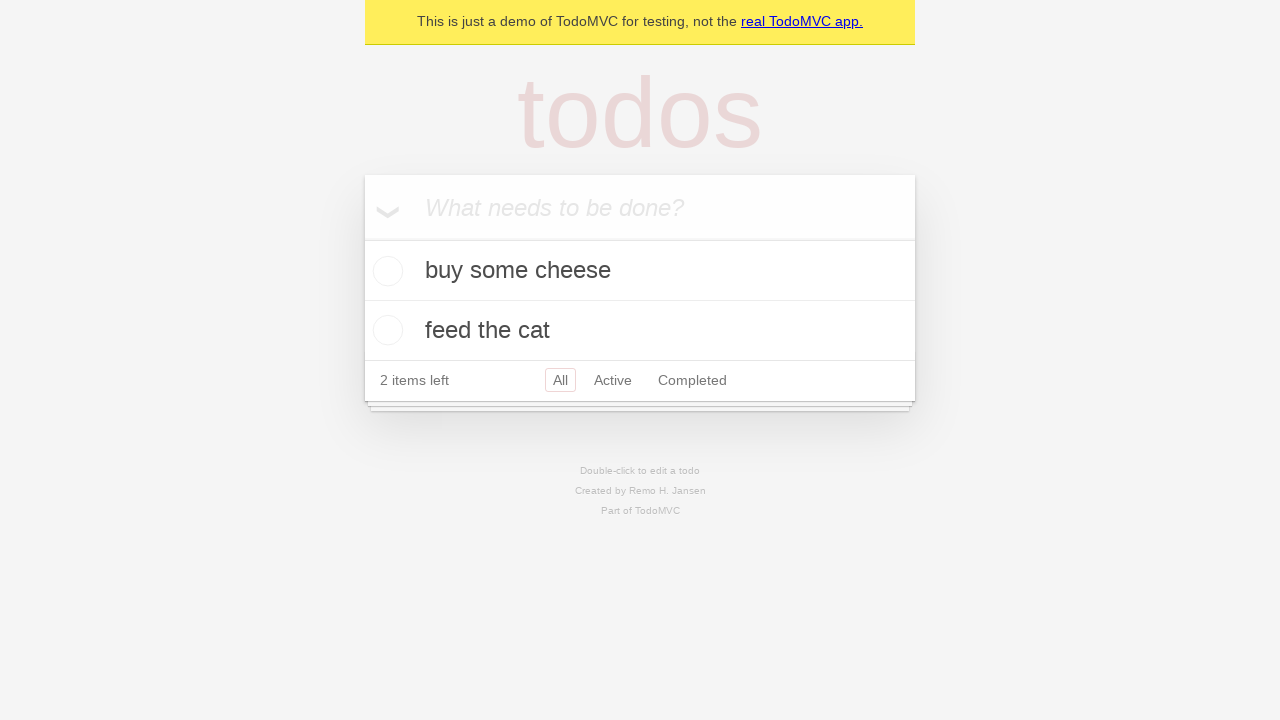

Filled todo input with 'book a doctors appointment' on internal:attr=[placeholder="What needs to be done?"i]
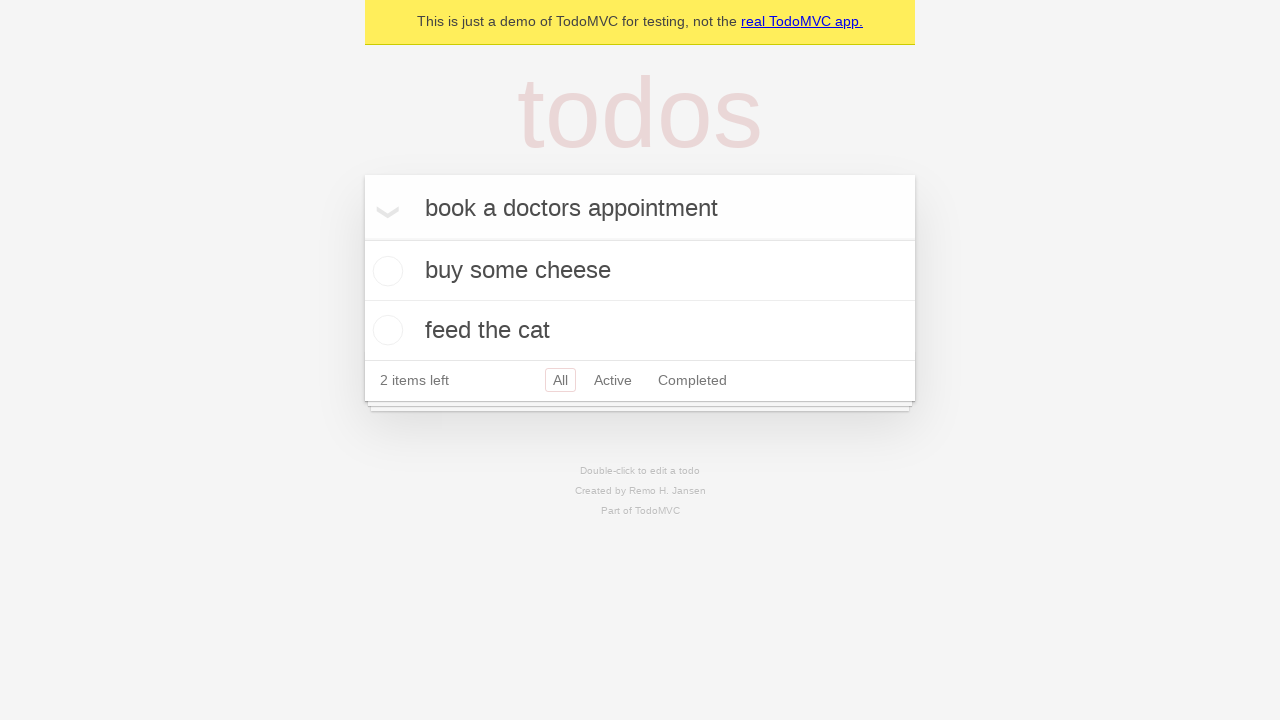

Pressed Enter to create third todo on internal:attr=[placeholder="What needs to be done?"i]
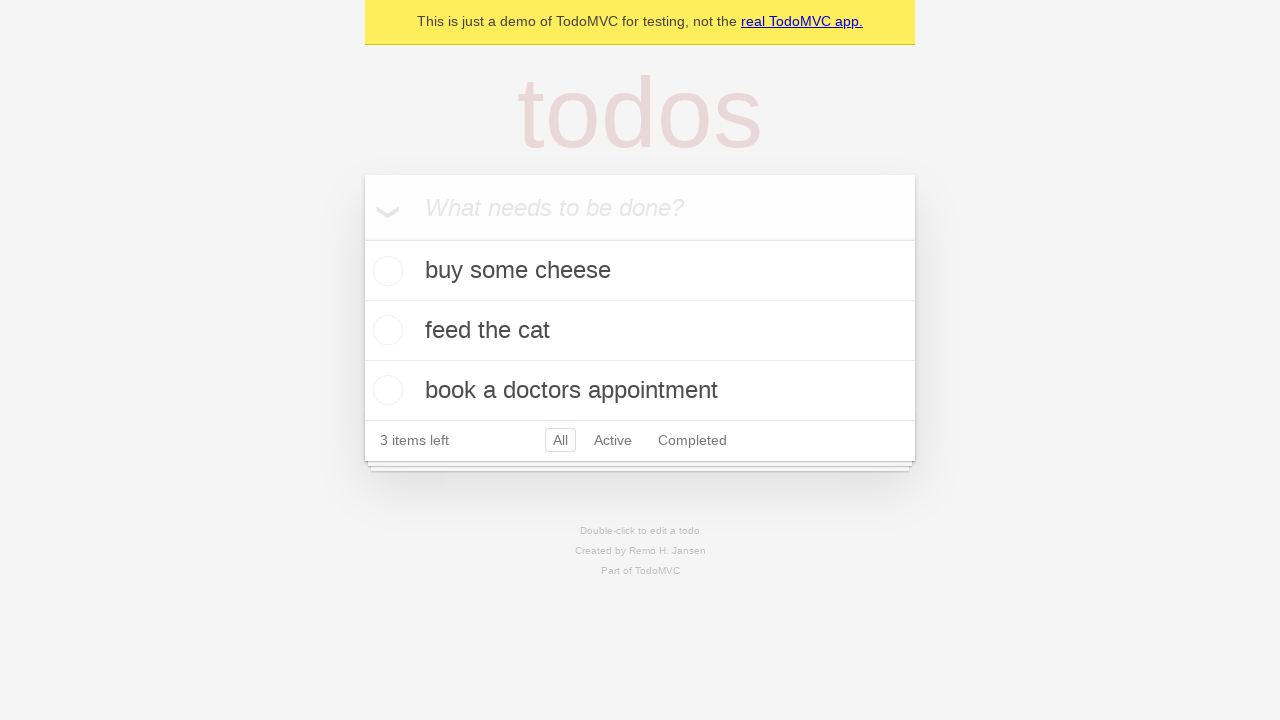

Waited for all three todos to load
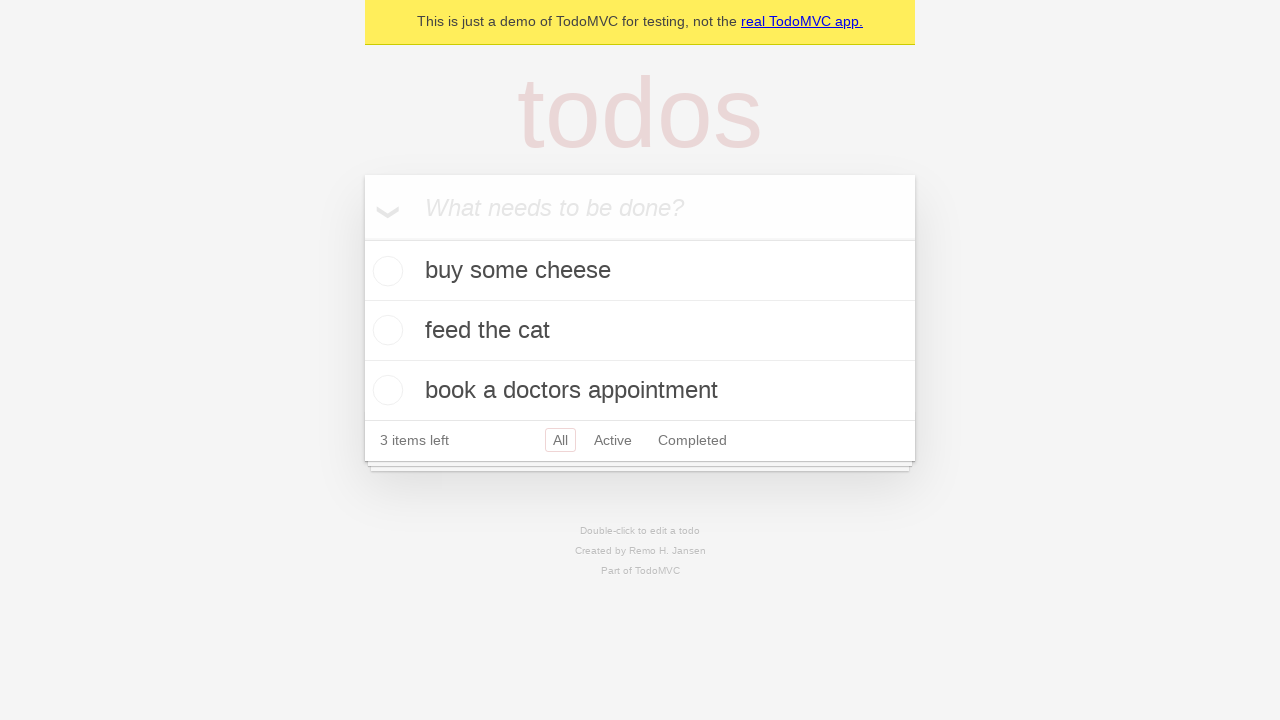

Double-clicked second todo to enter edit mode at (640, 331) on [data-testid='todo-item'] >> nth=1
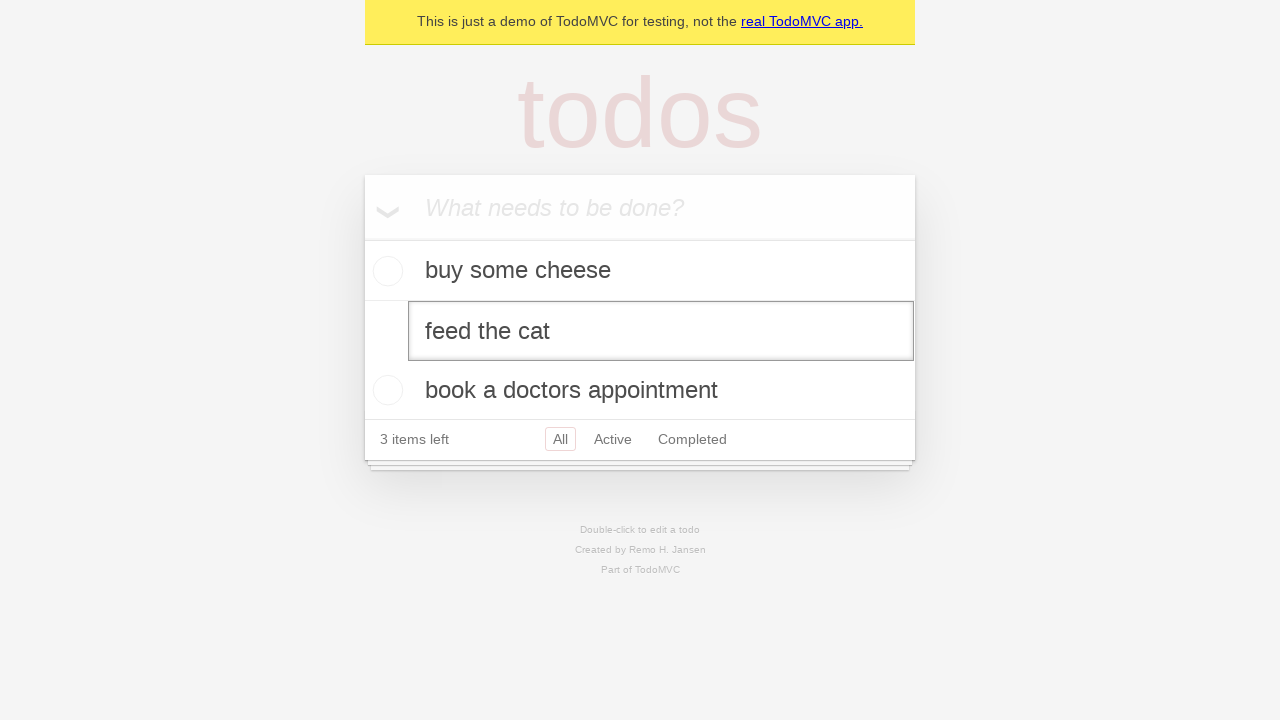

Filled edit field with 'buy some sausages' on [data-testid='todo-item'] >> nth=1 >> internal:role=textbox[name="Edit"i]
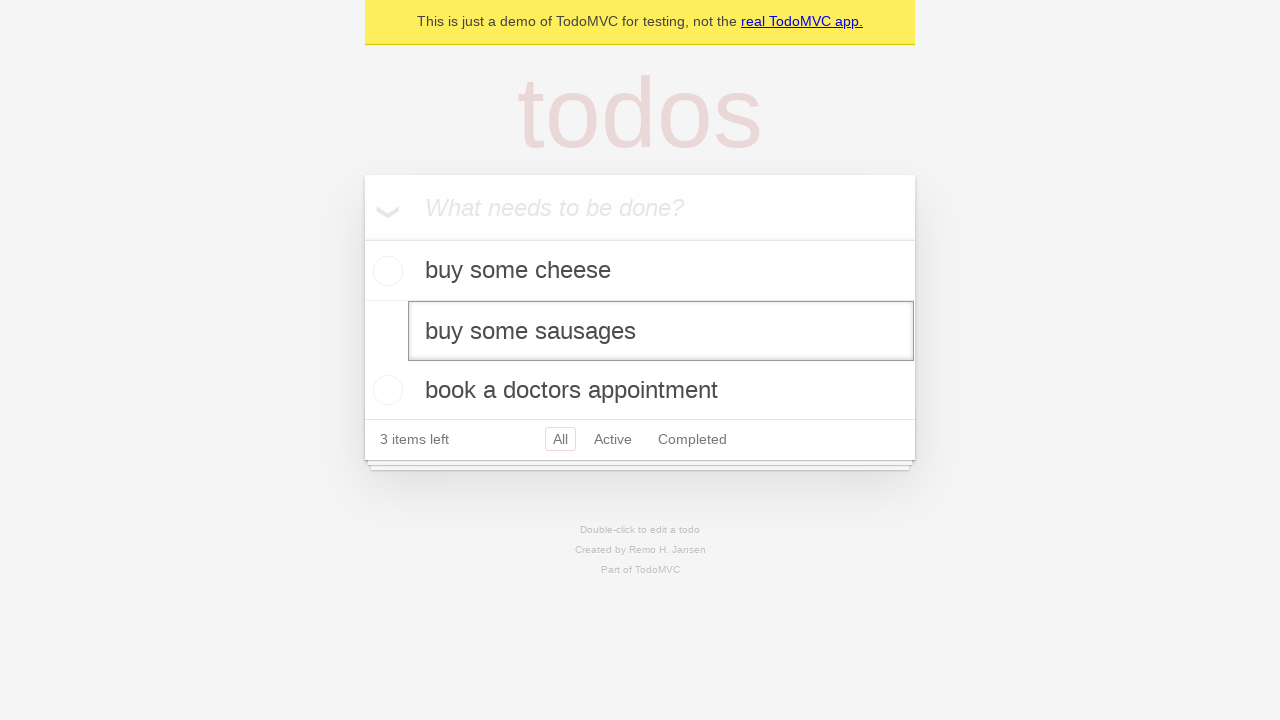

Pressed Escape key to cancel edit on [data-testid='todo-item'] >> nth=1 >> internal:role=textbox[name="Edit"i]
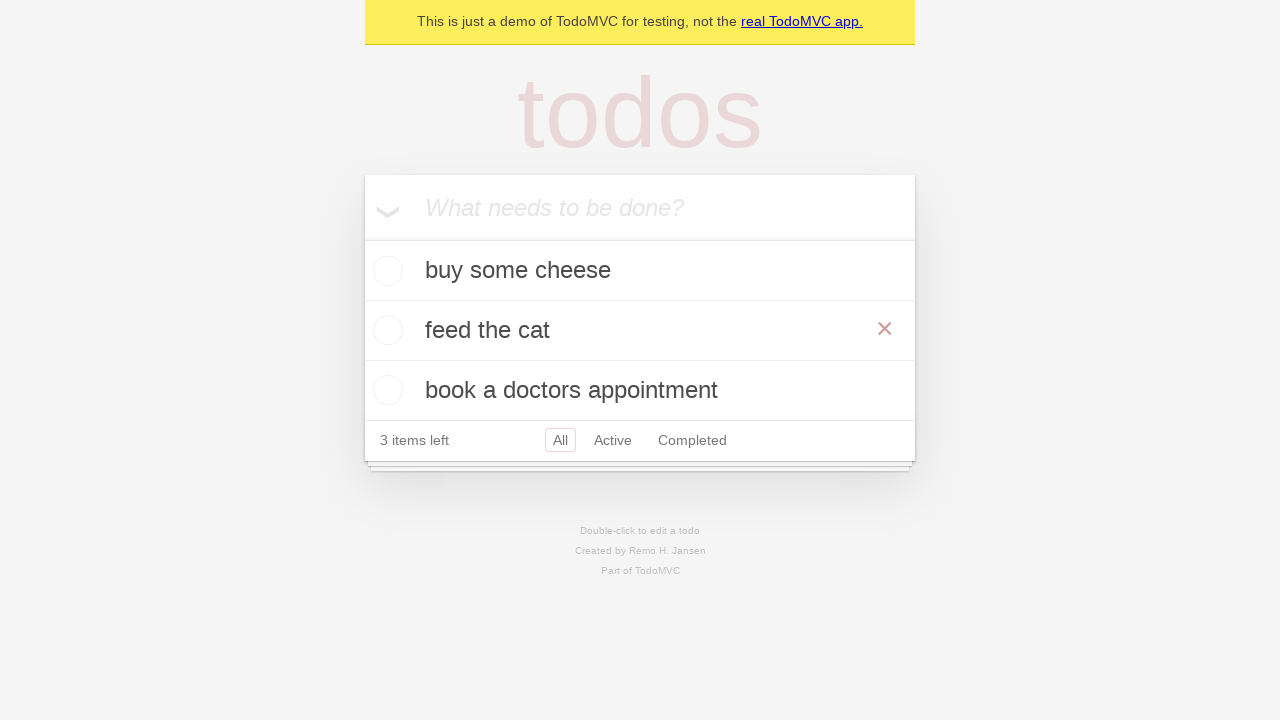

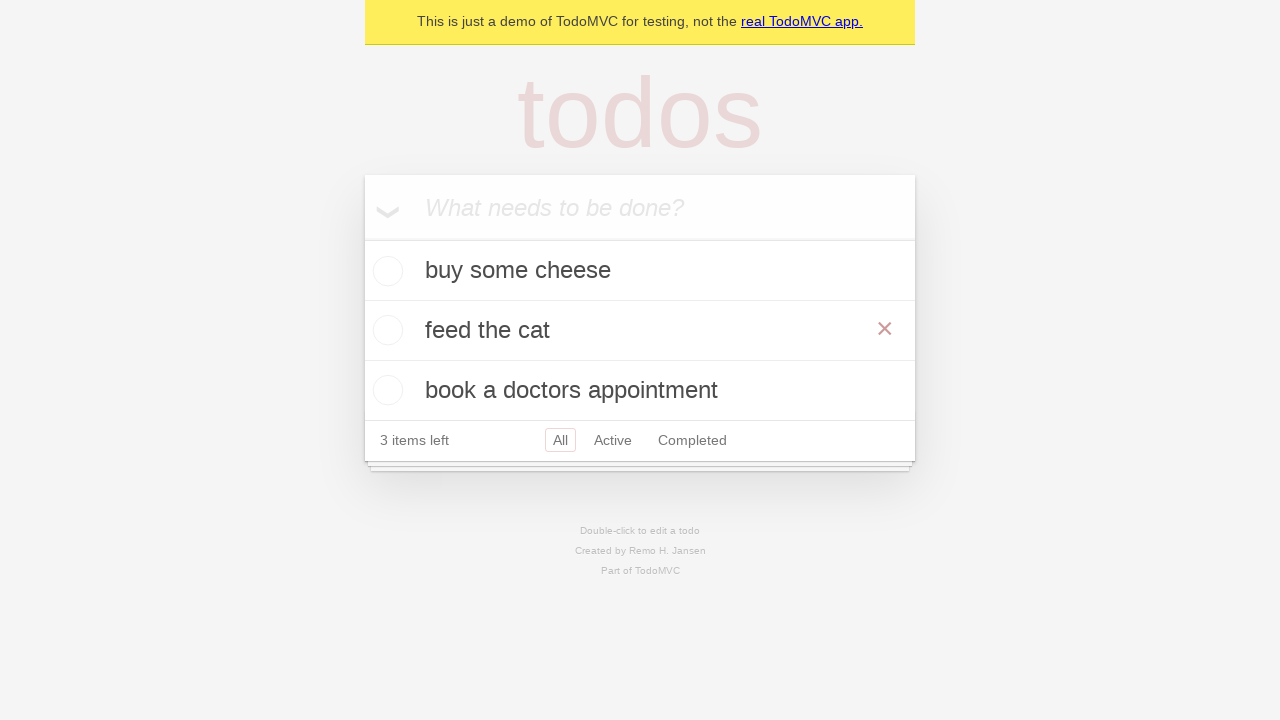